Navigates to evem.gov.si and waits for page to load

Starting URL: https://evem.gov.si

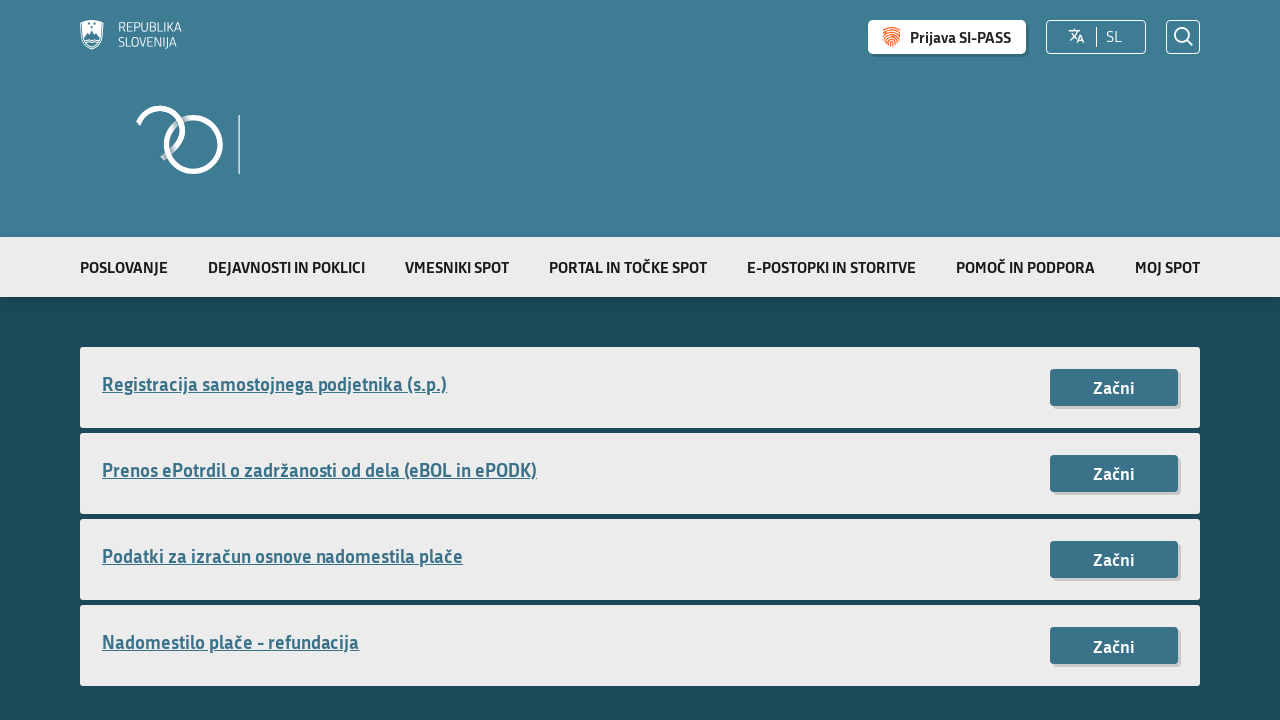

Waited for page to reach networkidle state on evem.gov.si
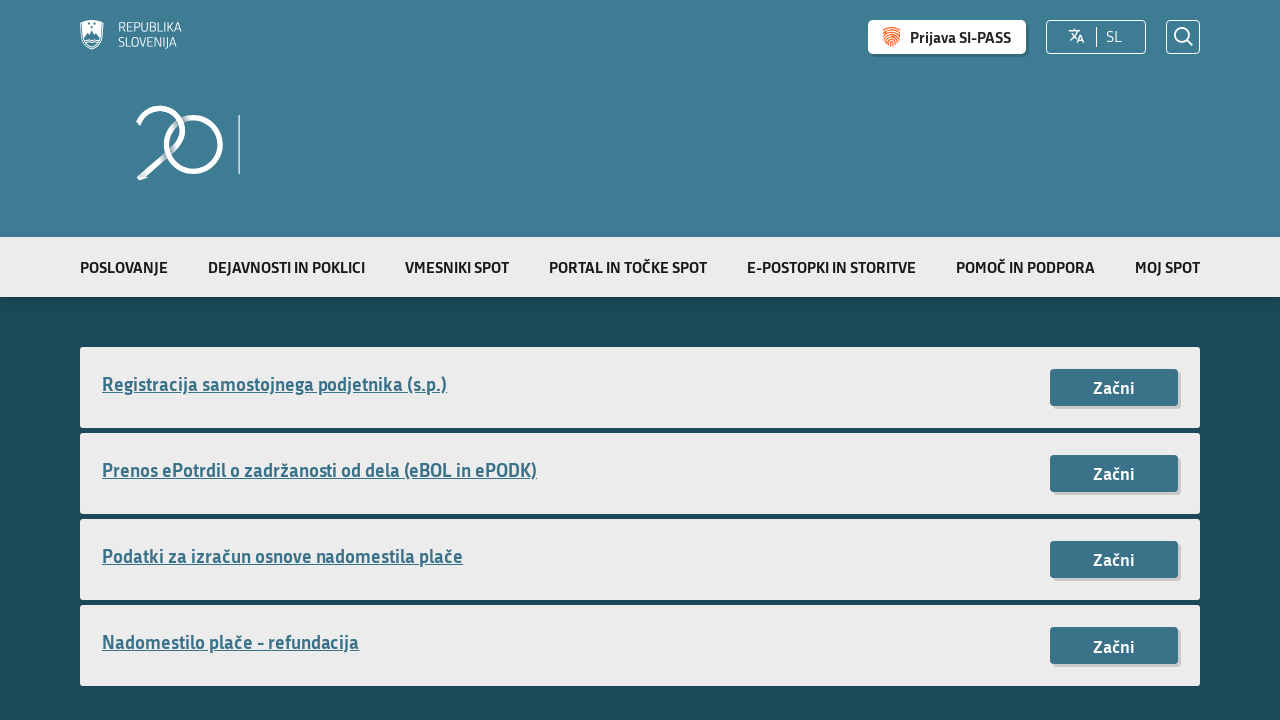

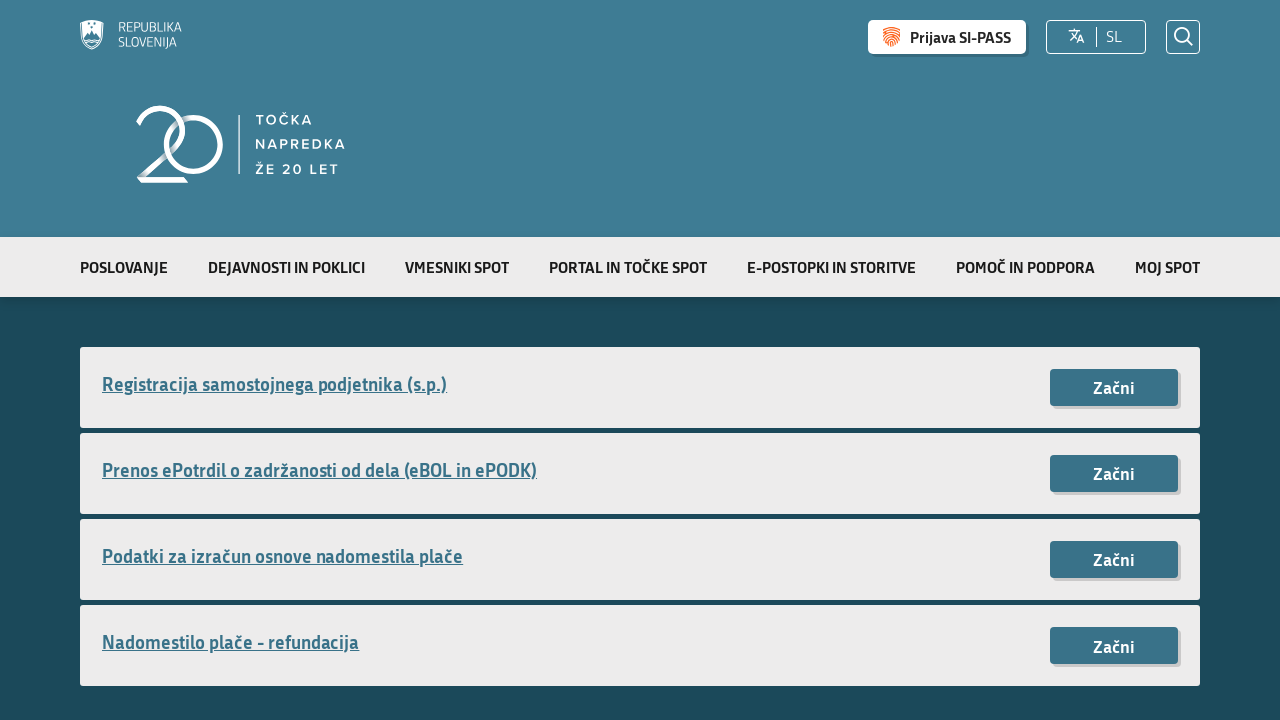